Tests JavaScript alert handling by clicking three different alert buttons, accepting each alert, and entering text into a prompt alert.

Starting URL: https://the-internet.herokuapp.com/javascript_alerts

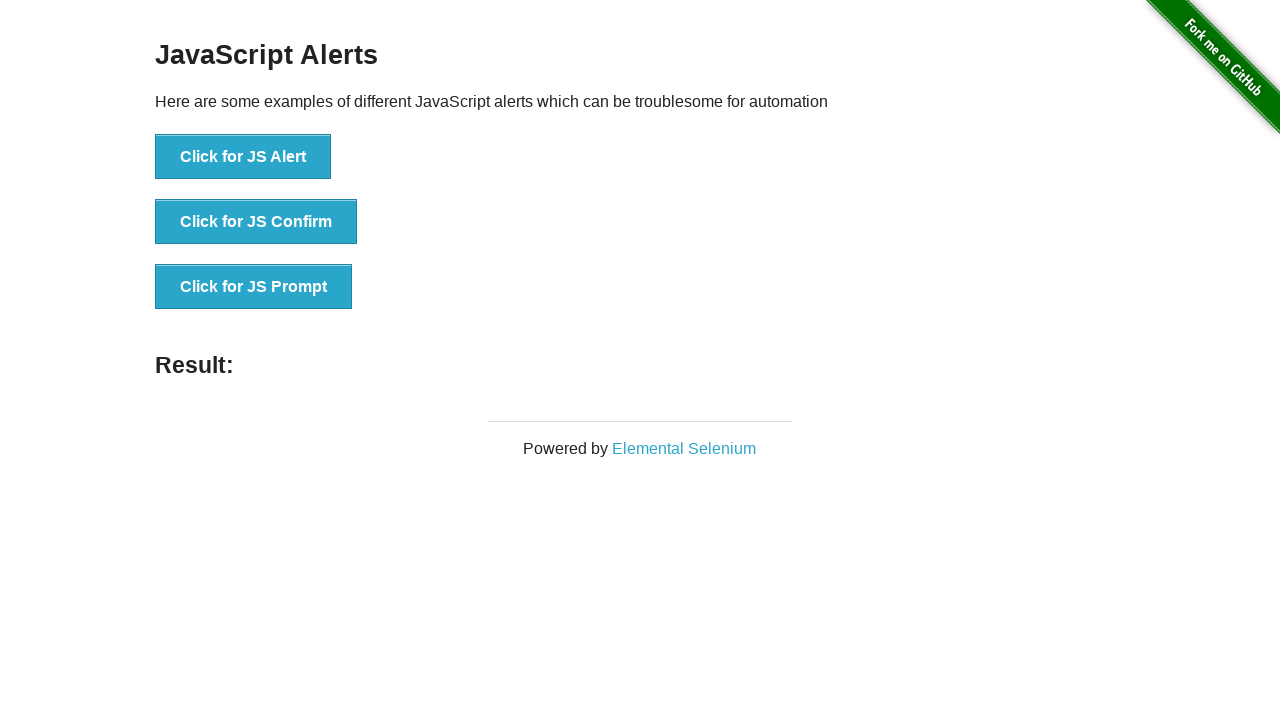

Clicked first alert button and accepted the alert at (243, 157) on xpath=//html/body/div[2]/div/div/ul/li[1]/button
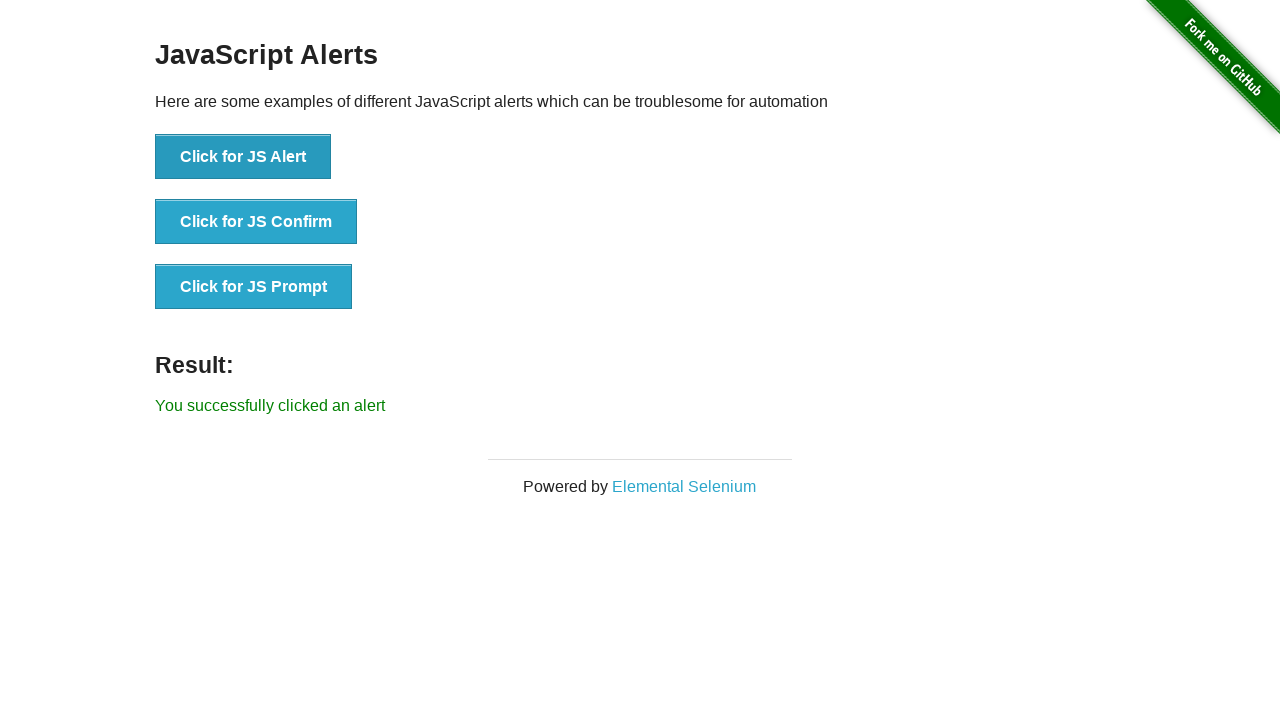

Clicked second confirm button and accepted the confirm dialog at (256, 222) on xpath=//html/body/div[2]/div/div/ul/li[2]/button
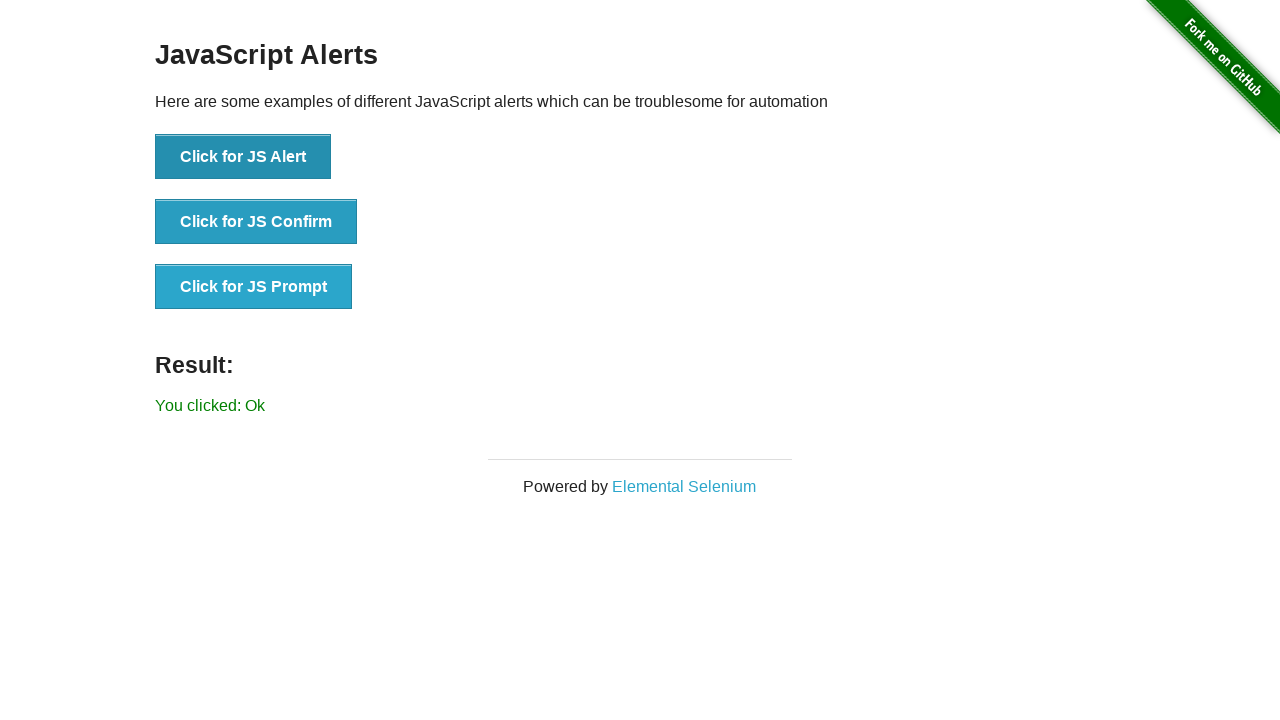

Clicked third prompt button and entered 'Hello World' text at (254, 287) on xpath=//html/body/div[2]/div/div/ul/li[3]/button
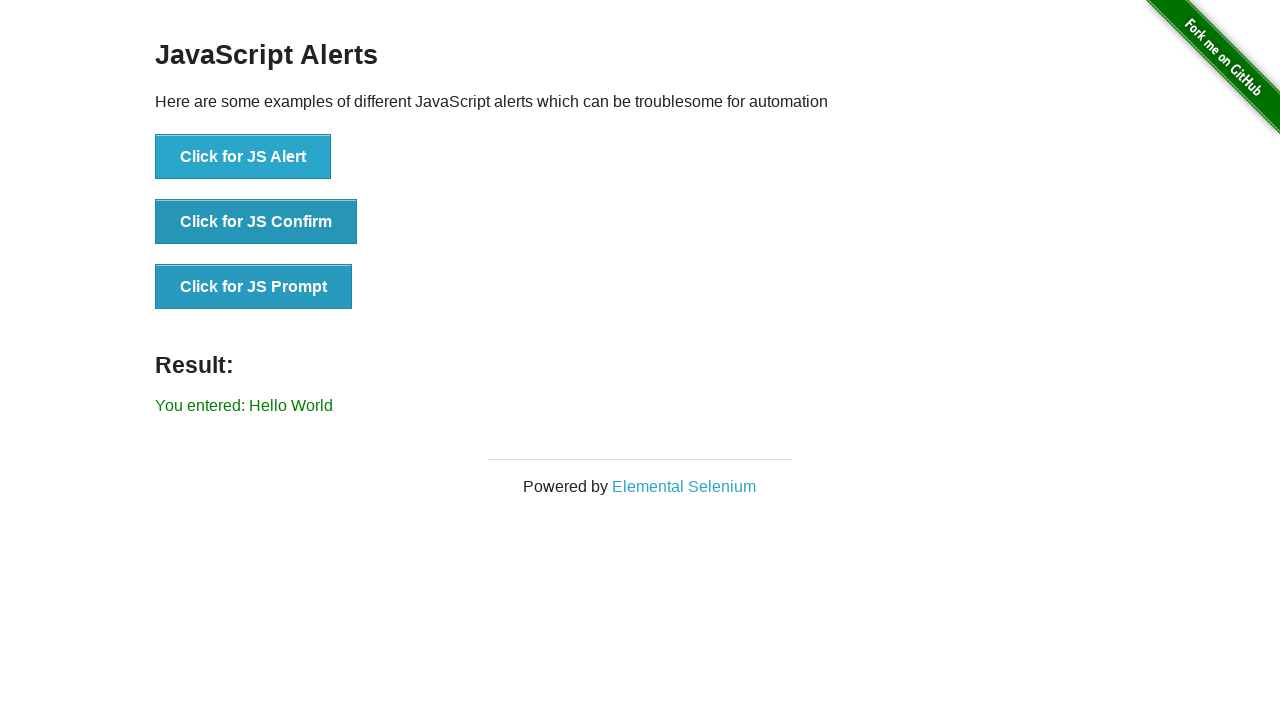

Result element loaded after all alert interactions
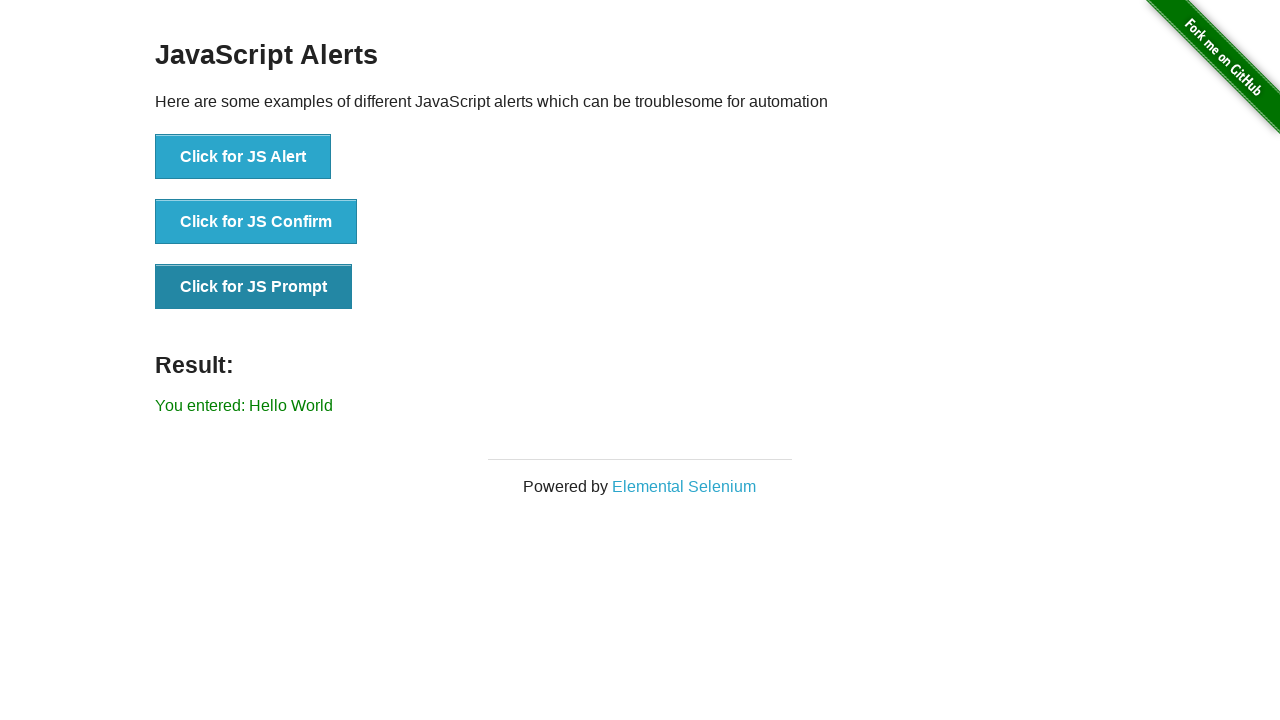

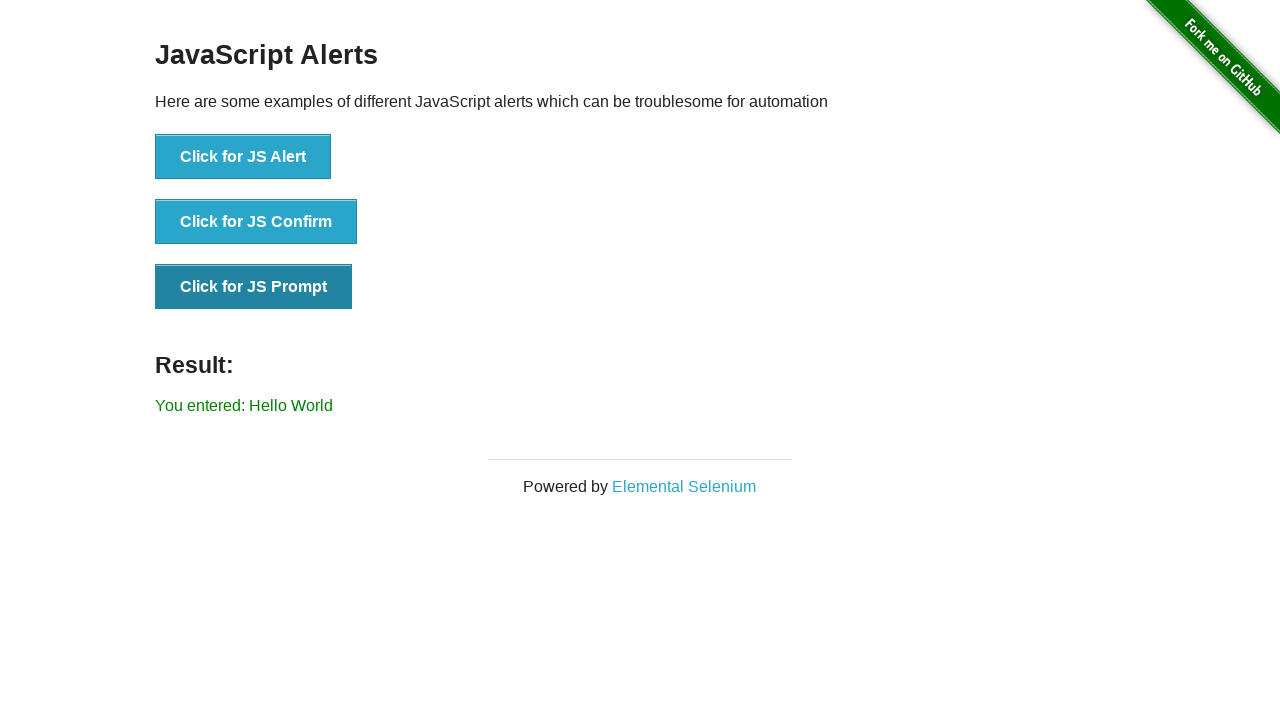